Creates a music collage on tapmusic.net by entering a username, selecting time period and size options, then submitting the form

Starting URL: https://www.tapmusic.net

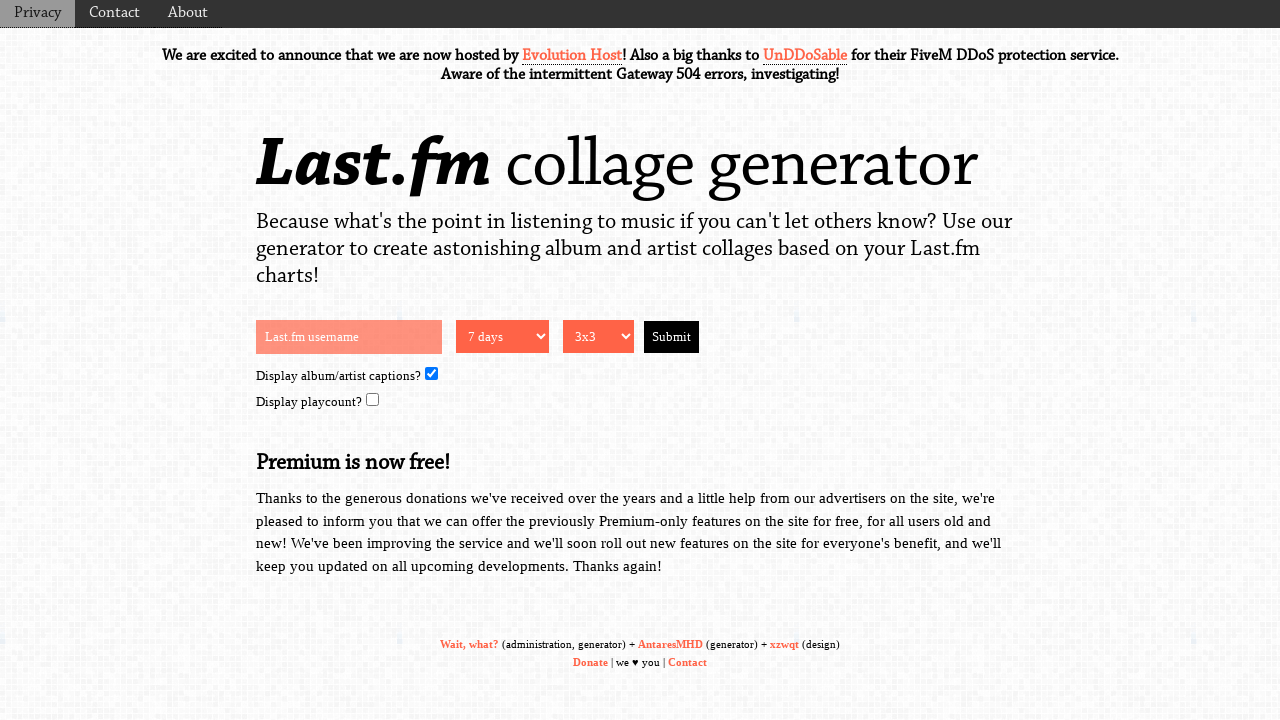

Entered username 'musiclover92' into the form on //*[@id="page-wrap"]/form/input[1]
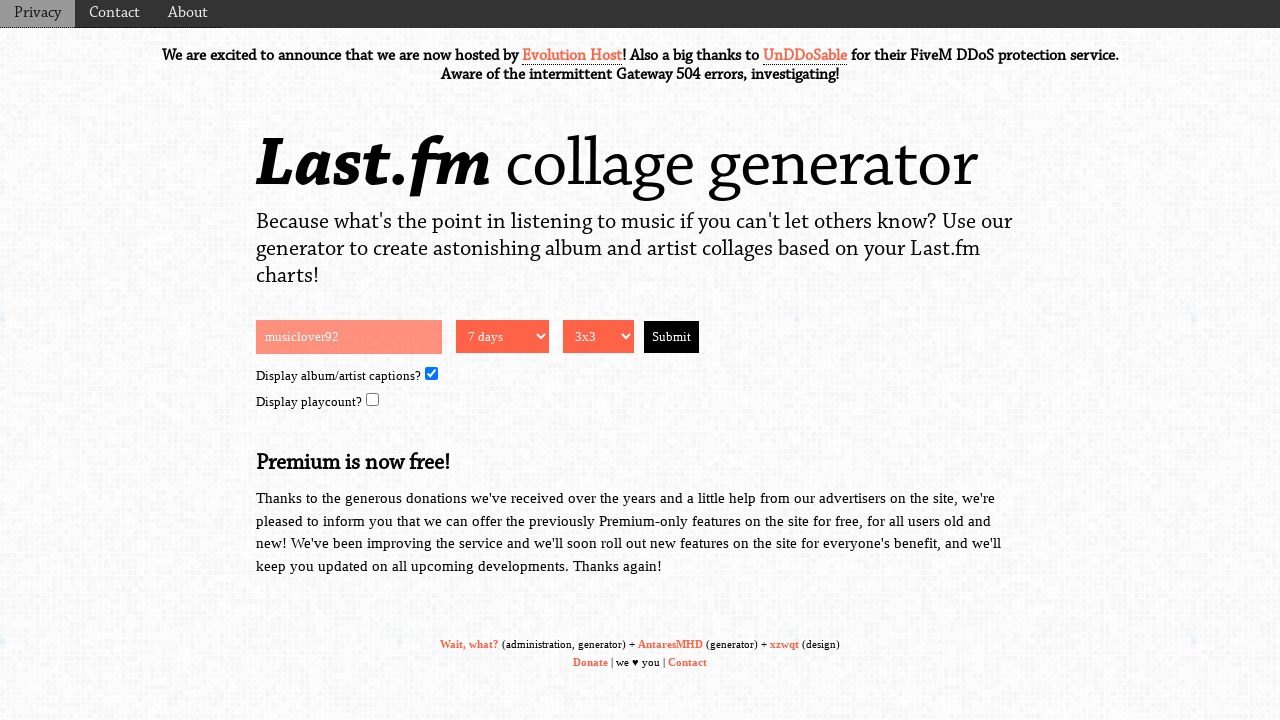

Selected time period '1month' from dropdown on //*[@id="page-wrap"]/form/select[1]
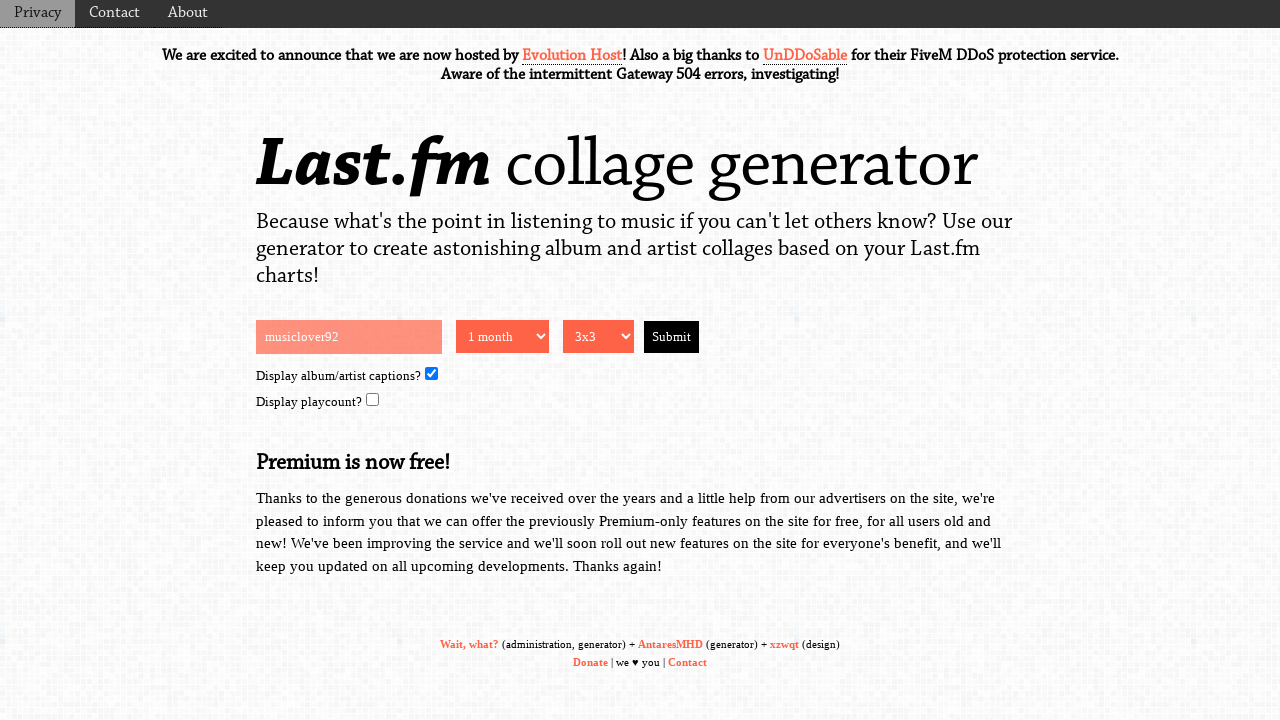

Selected collage size '3x3' from dropdown on //*[@id="page-wrap"]/form/select[2]
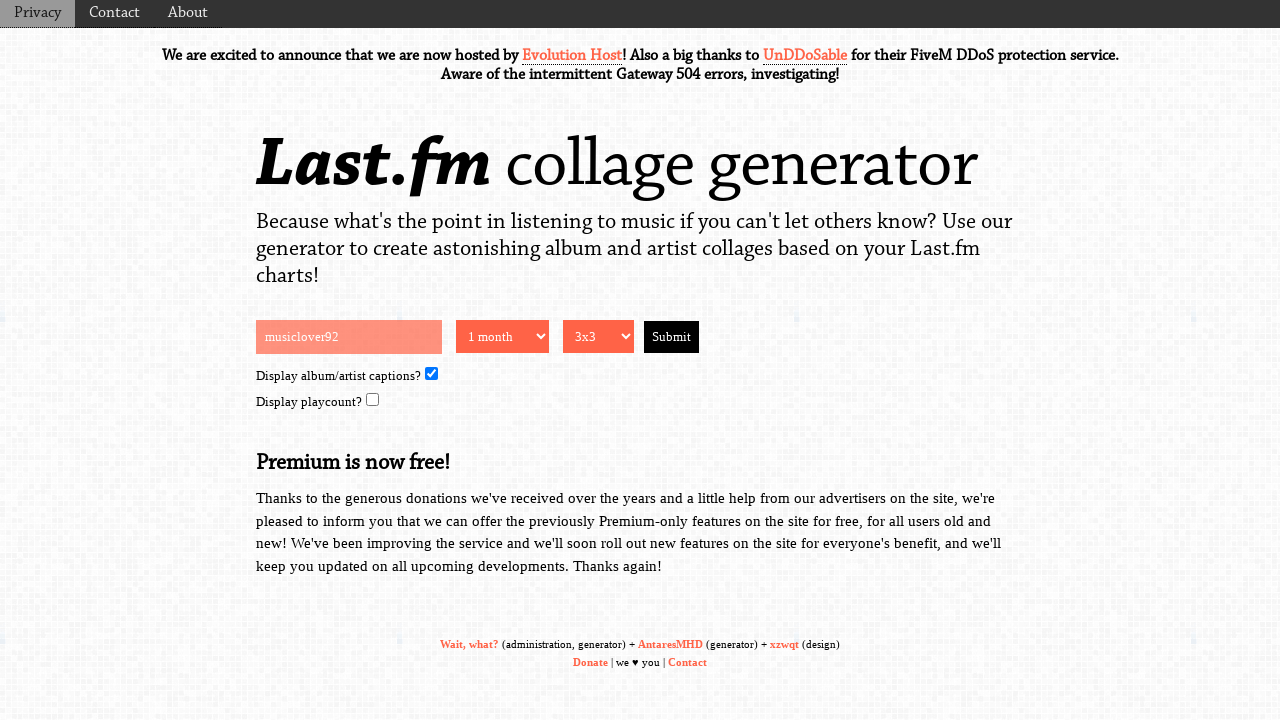

Clicked submit button to generate music collage at (672, 337) on xpath=//*[@id="page-wrap"]/form/input[2]
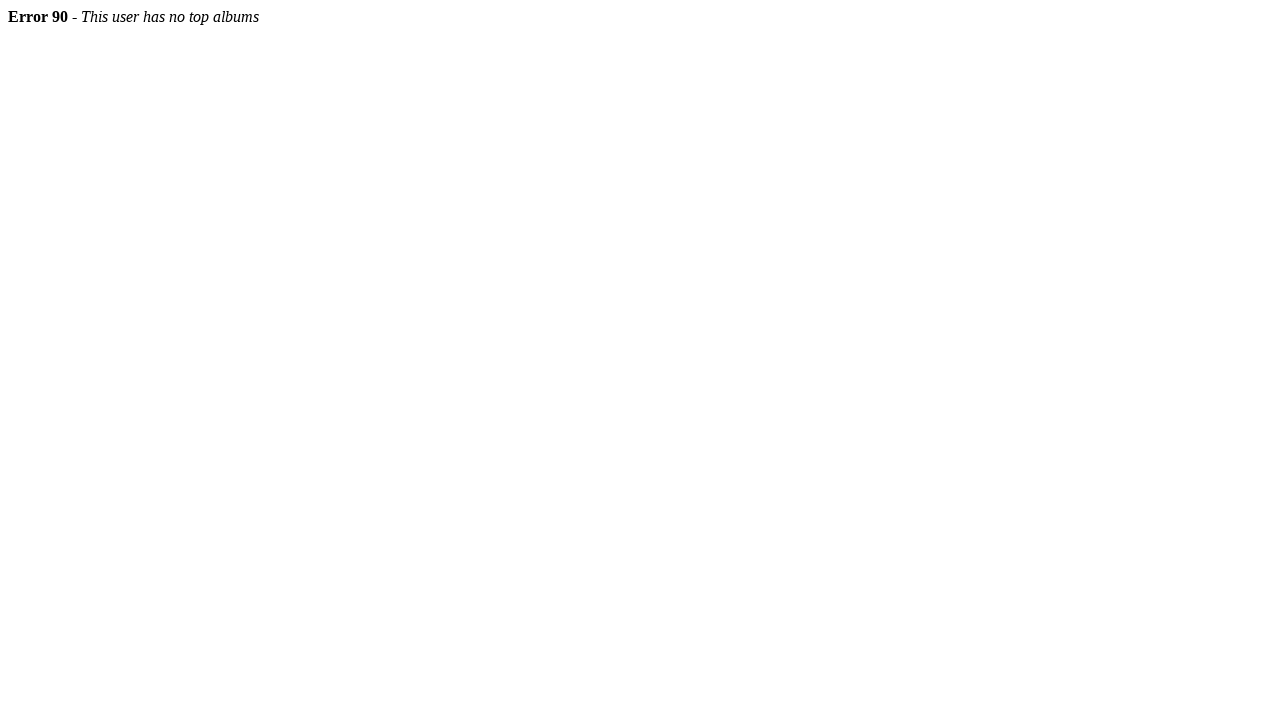

Waited 3 seconds for collage generation to complete
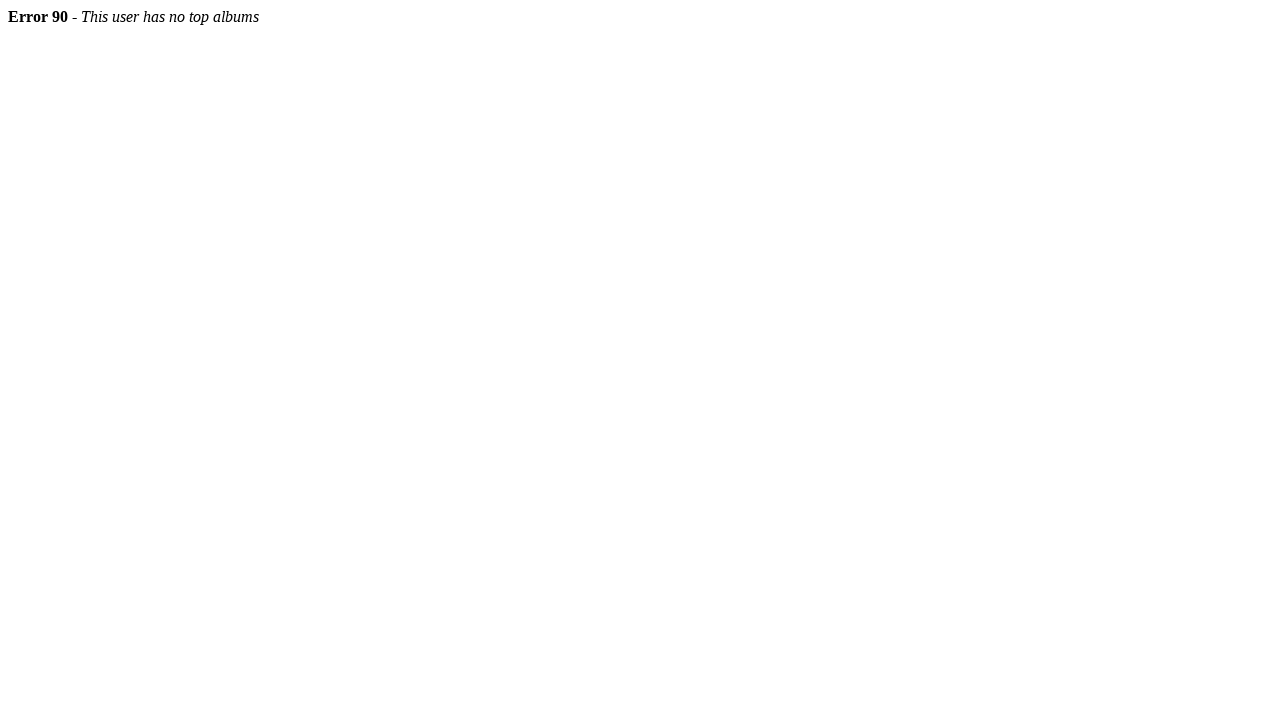

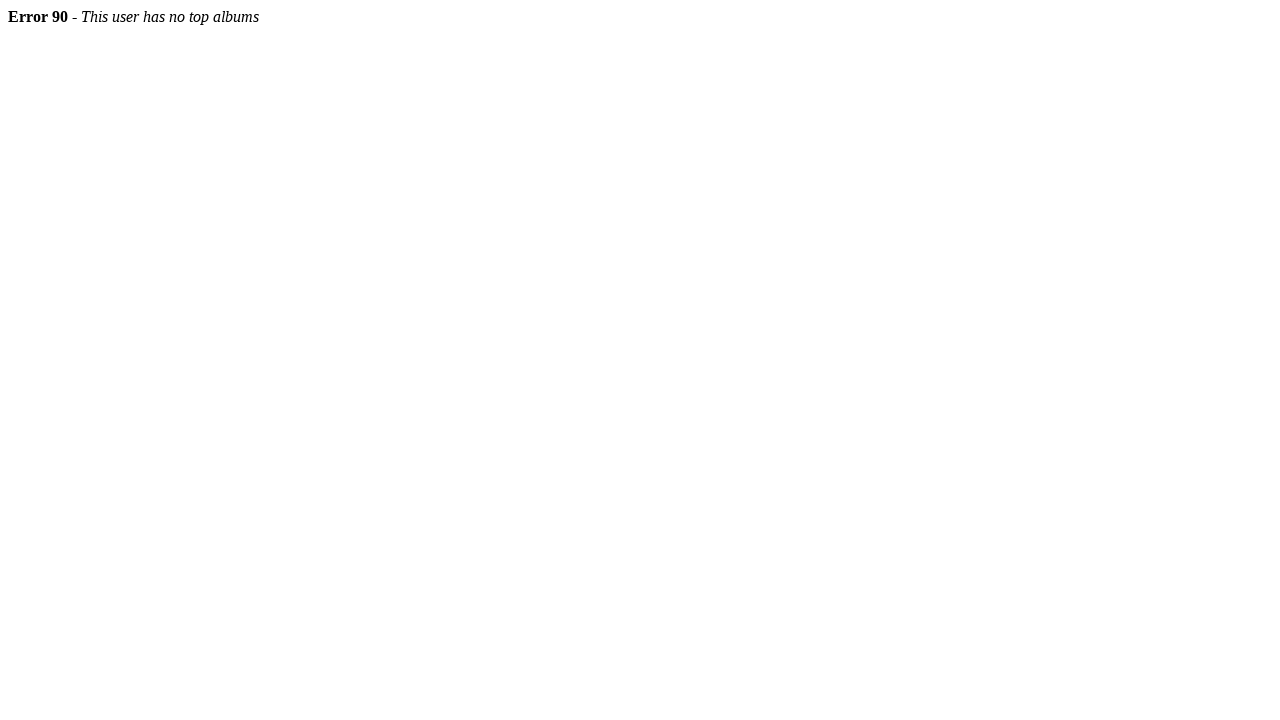